Tests JavaScript confirmation alert handling by clicking a button to trigger the alert, accepting it, and verifying the result message displays correctly on the page.

Starting URL: http://the-internet.herokuapp.com/javascript_alerts

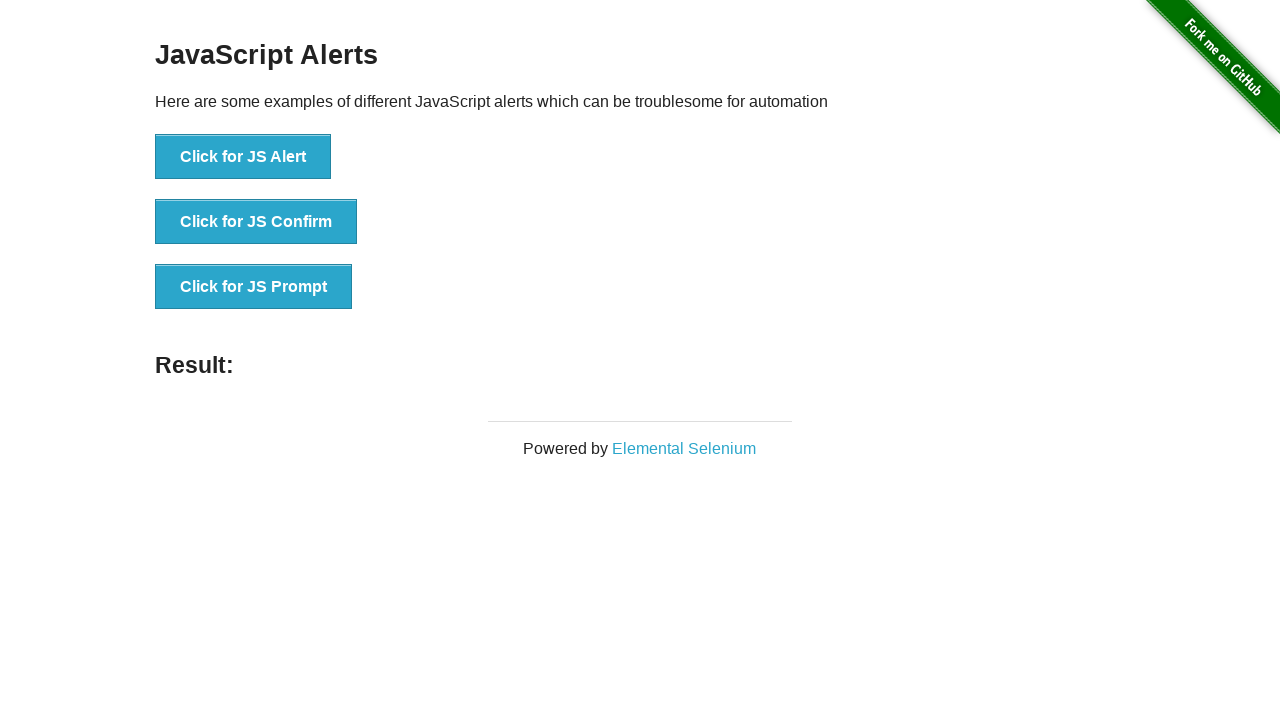

Clicked the second button to trigger JavaScript confirmation alert at (256, 222) on css=button >> nth=1
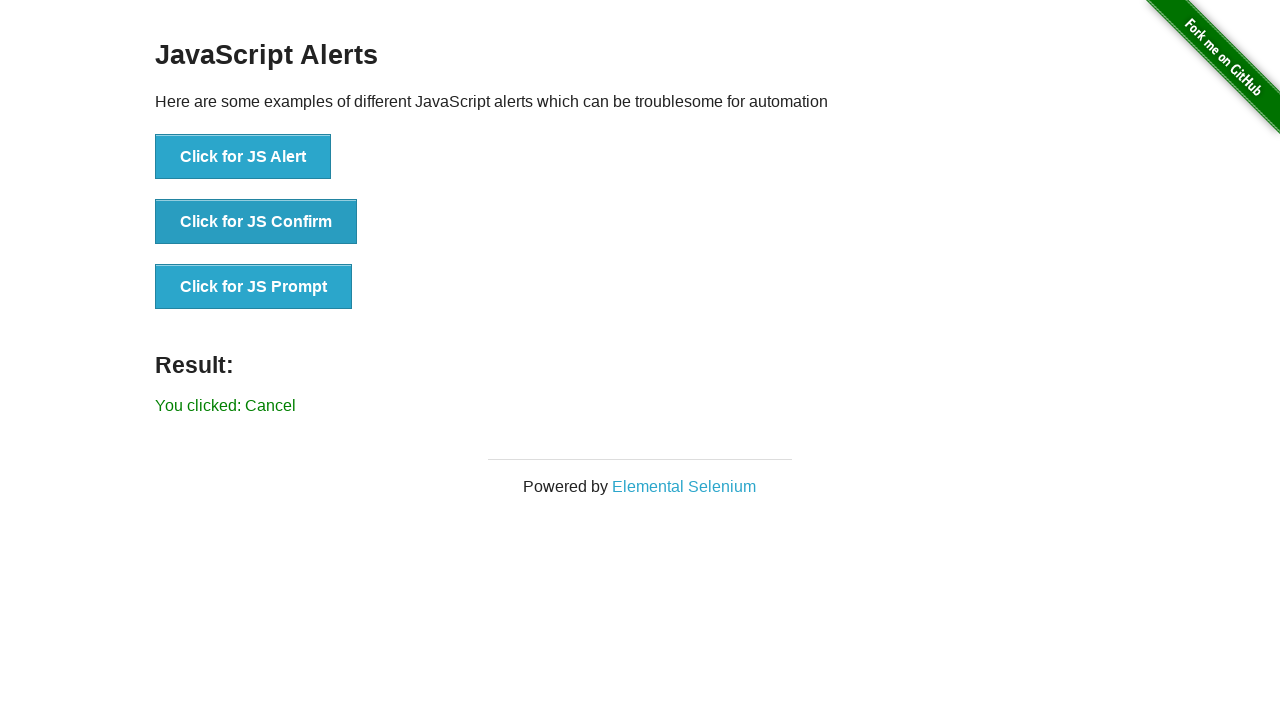

Set up dialog handler to accept confirmation alert
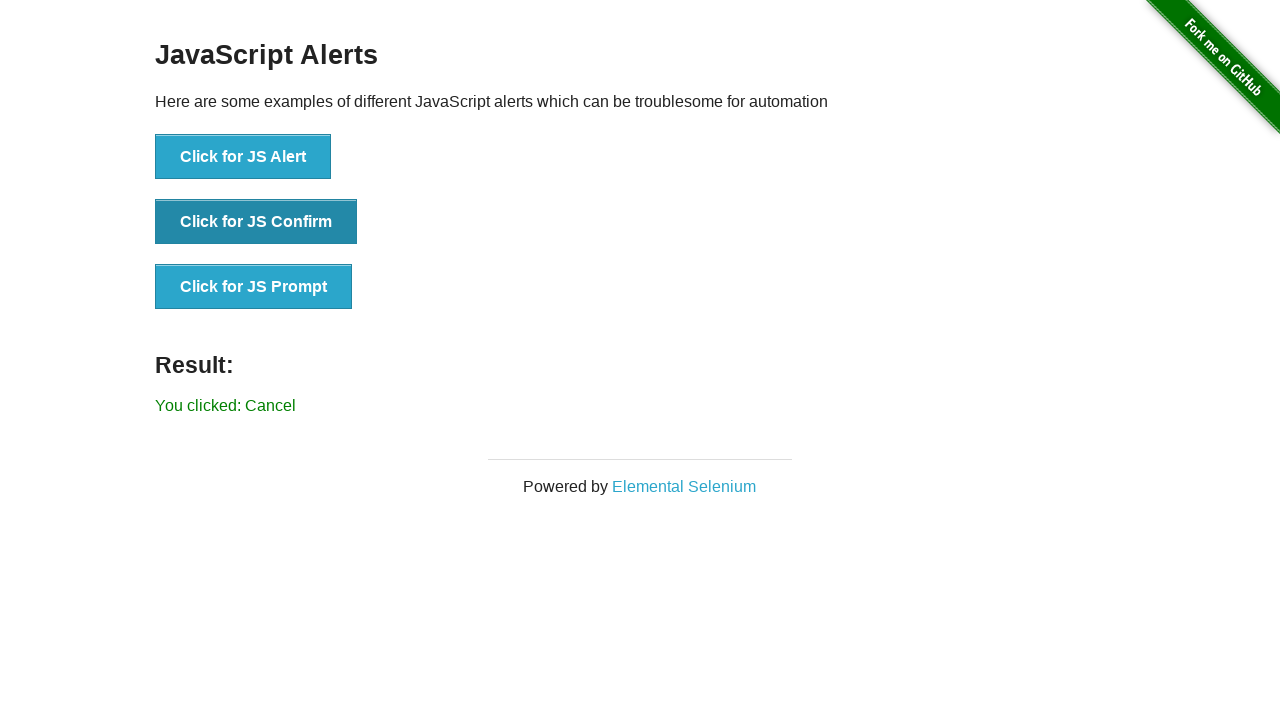

Clicked the second button to trigger the dialog at (256, 222) on button >> nth=1
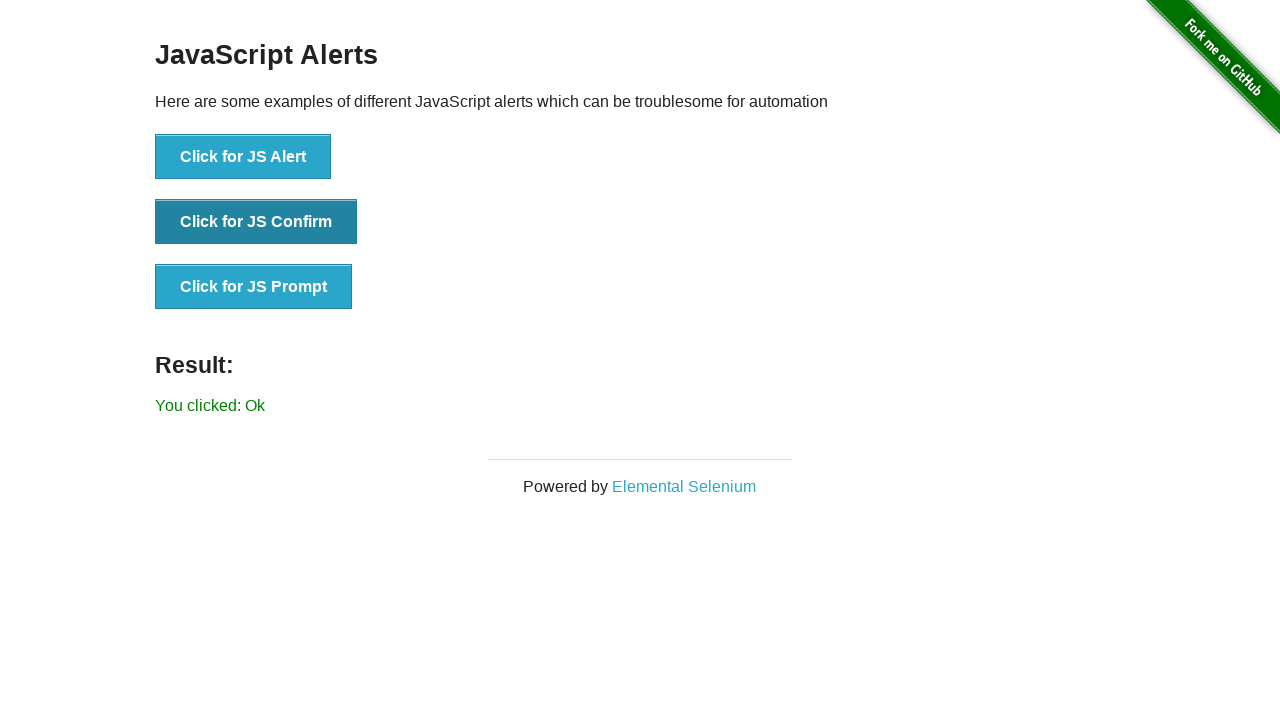

Result element loaded on the page
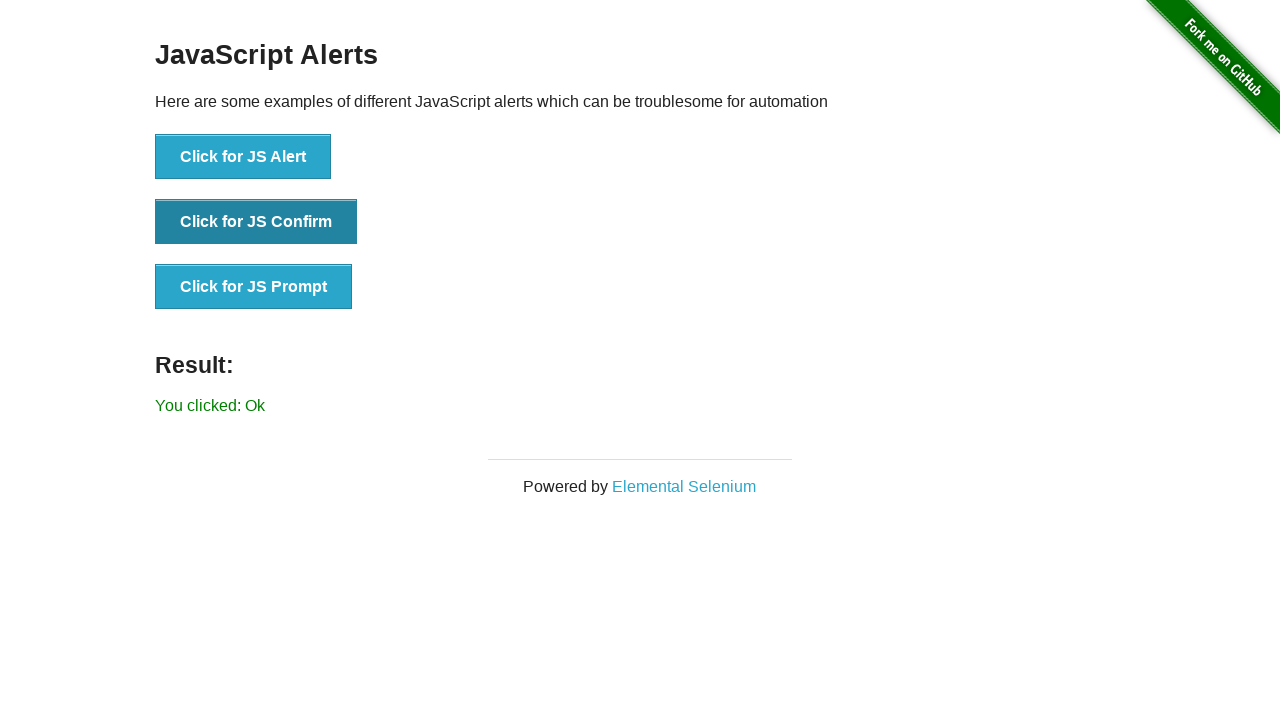

Retrieved result text content
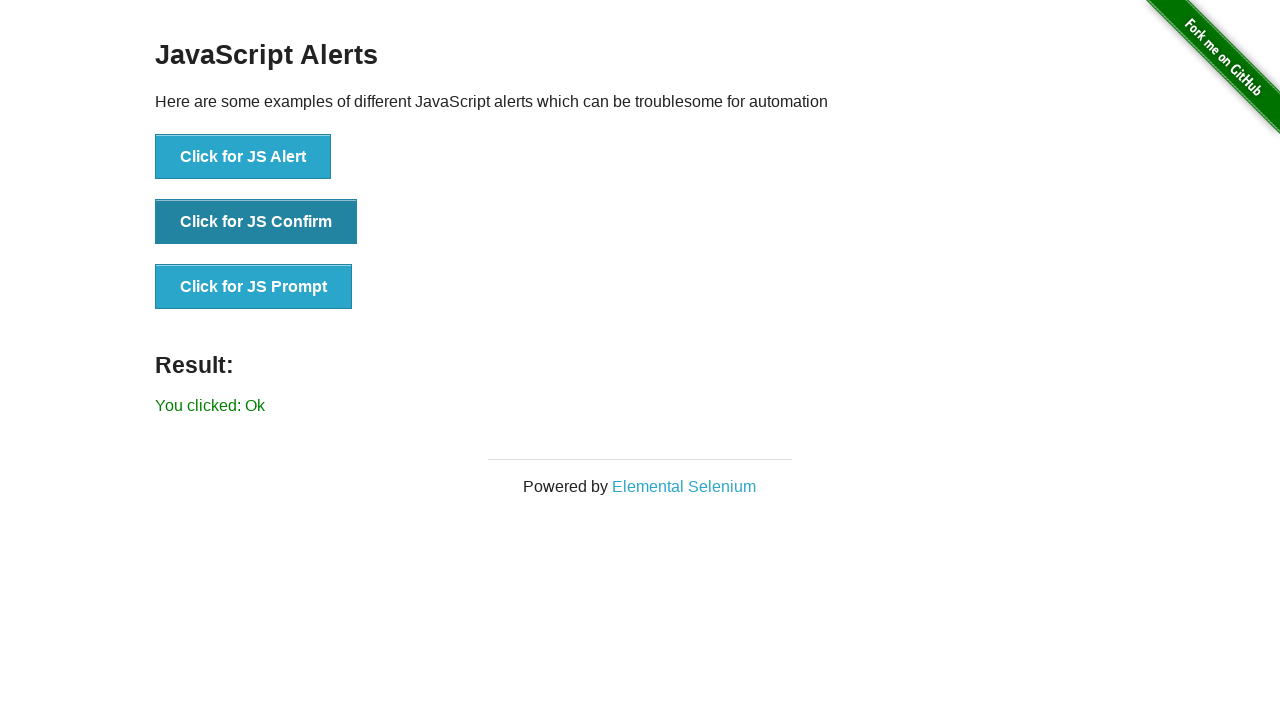

Verified result text matches 'You clicked: Ok'
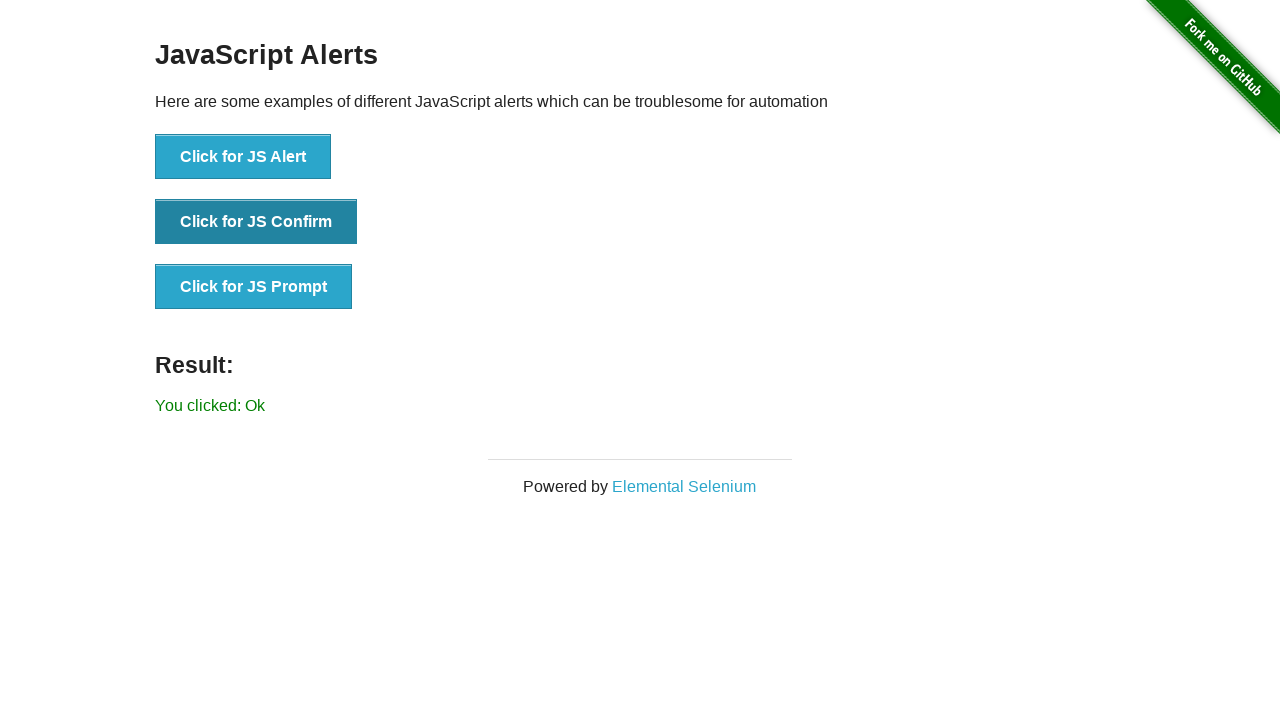

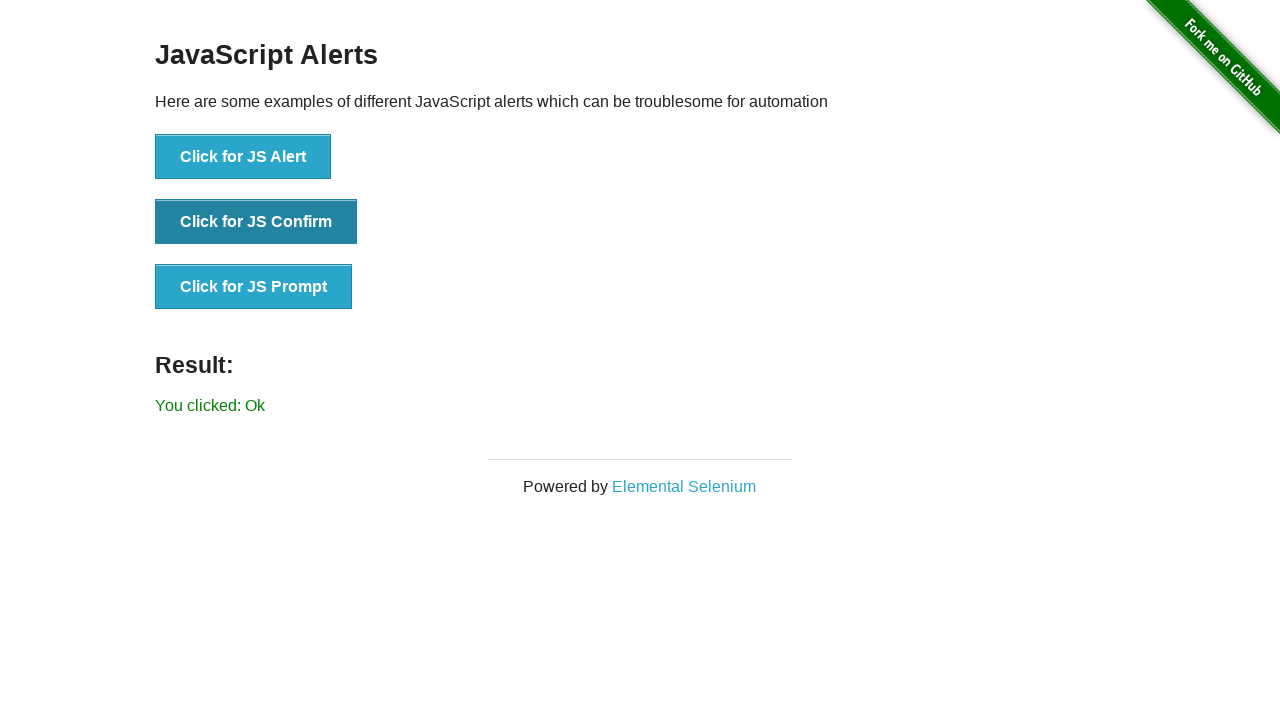